Tests the add/remove elements functionality by clicking the Add Element button and verifying that a Delete button appears

Starting URL: https://the-internet.herokuapp.com/add_remove_elements/

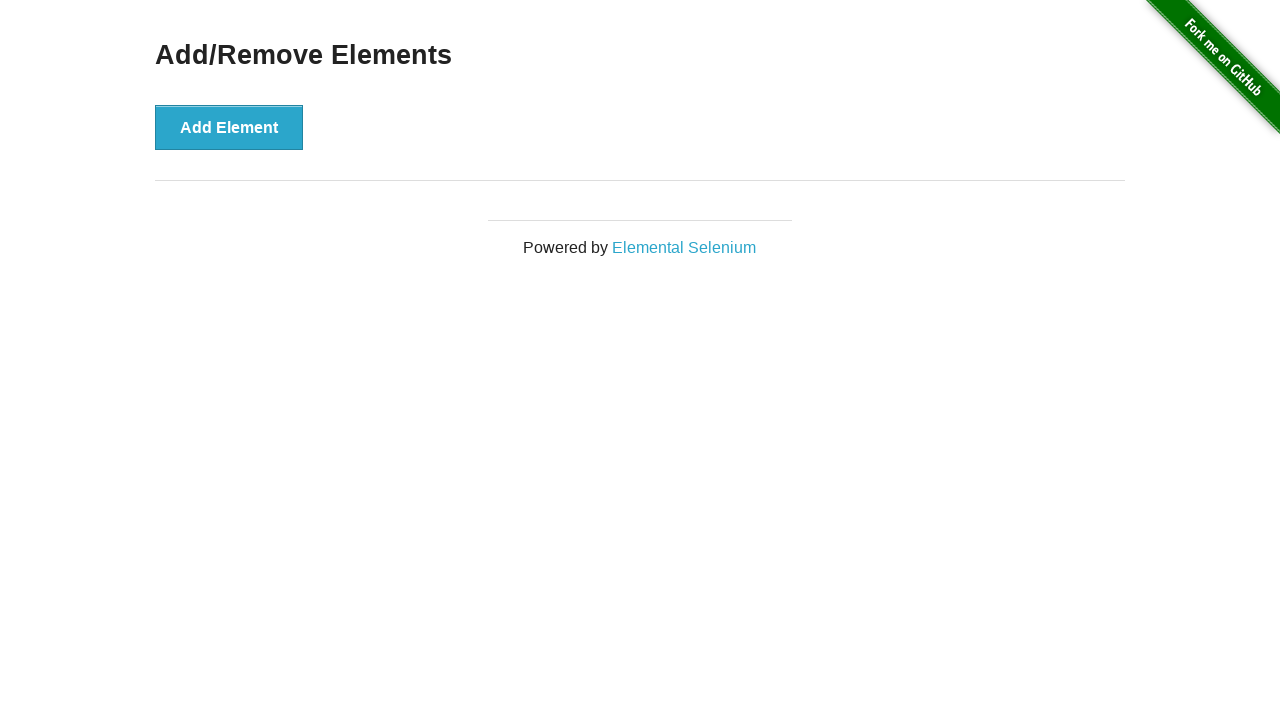

Navigated to add/remove elements page
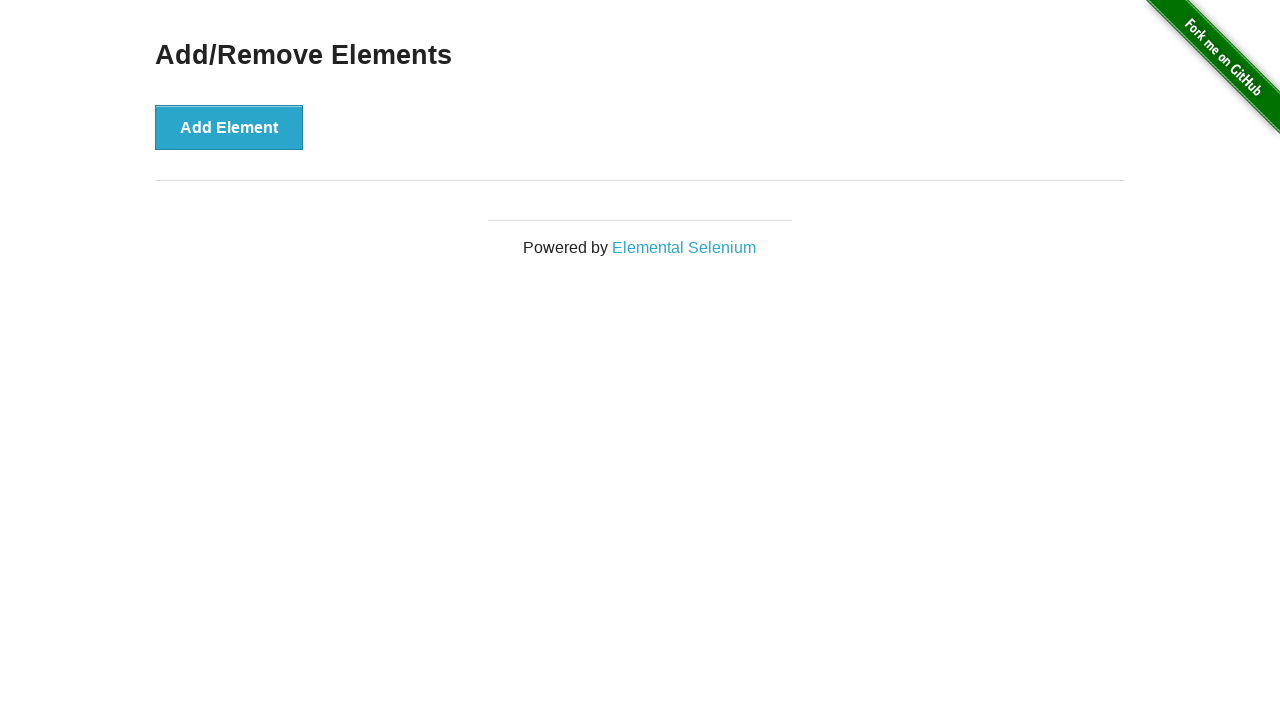

Clicked Add Element button at (229, 127) on button[onclick='addElement()']
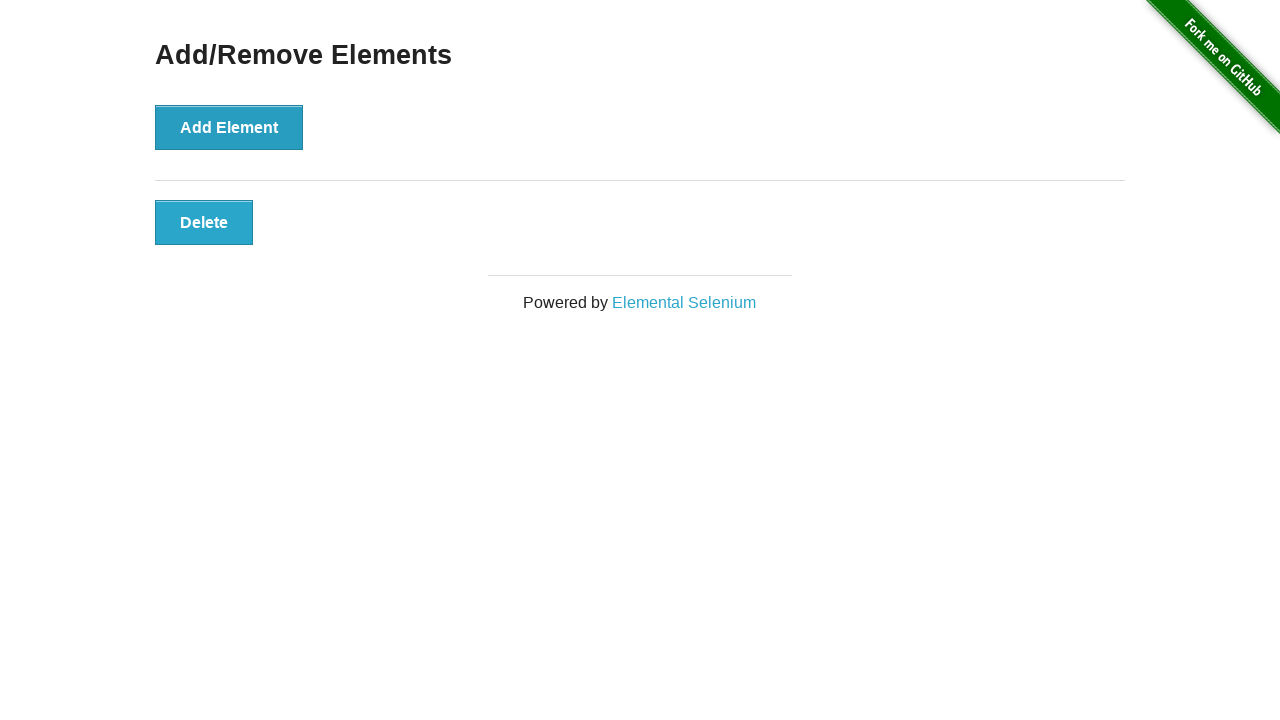

Delete button appeared after clicking Add Element
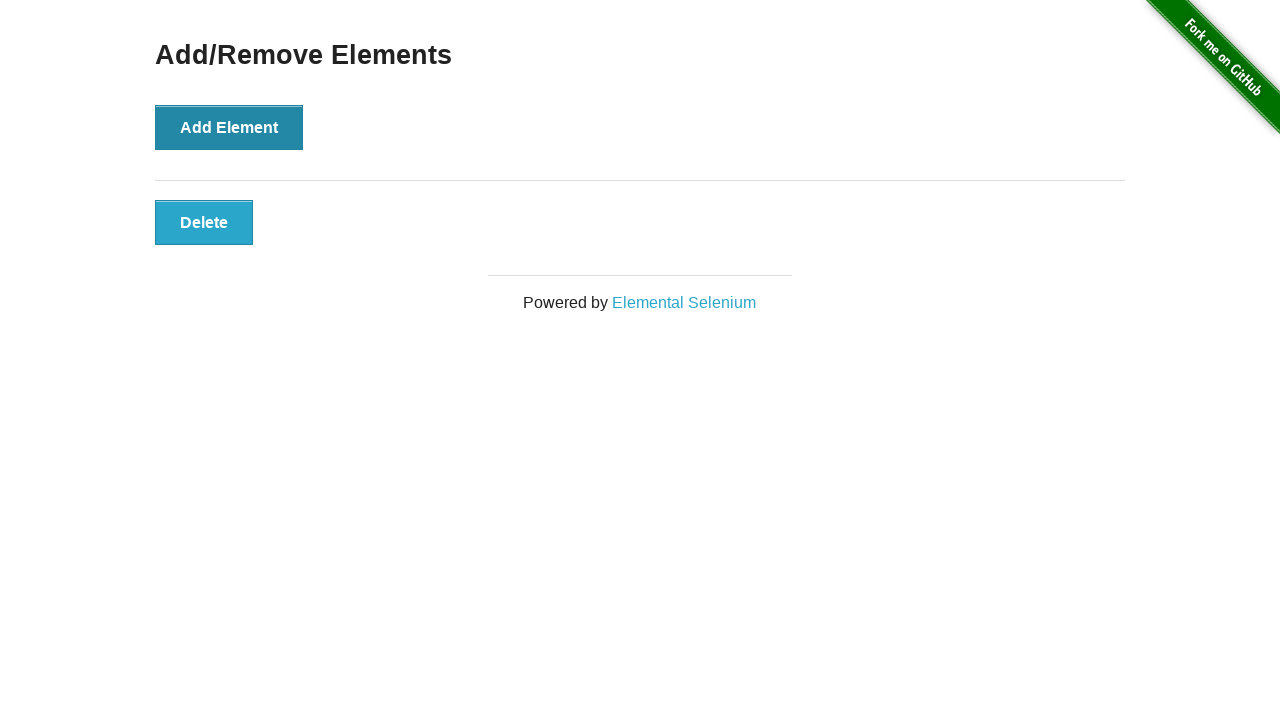

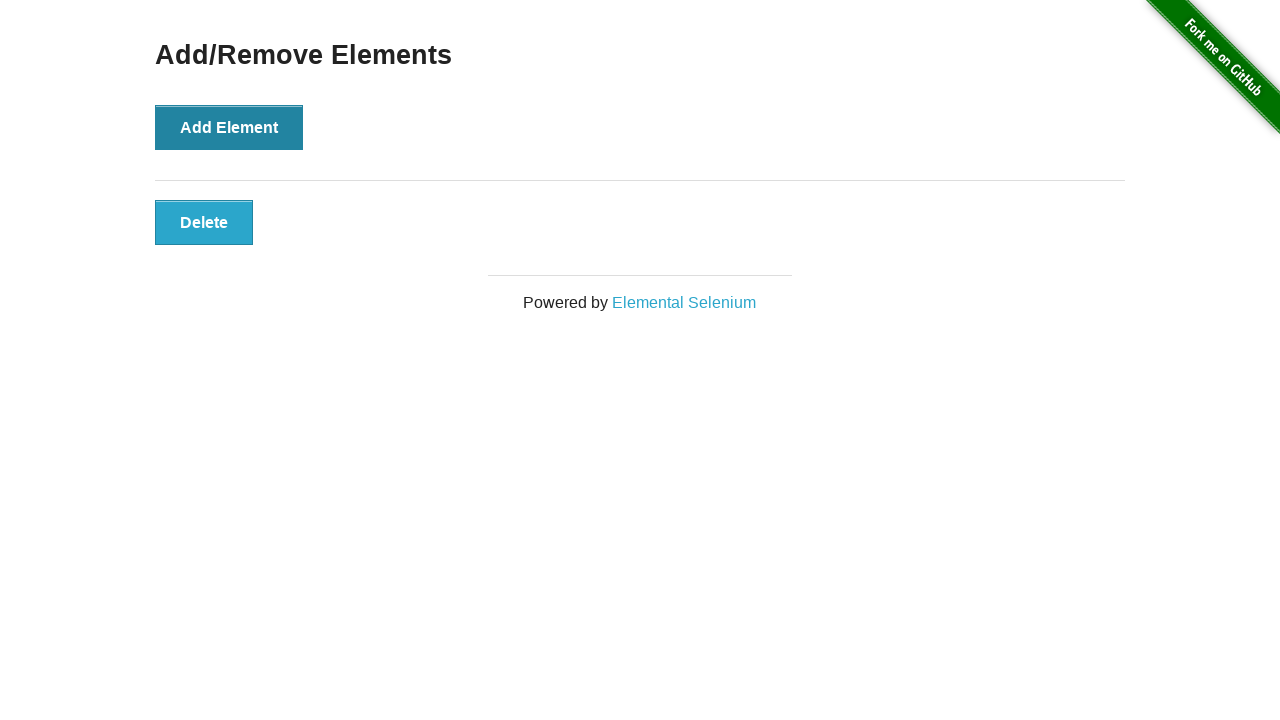